Tests browser window manipulation by maximizing, resizing, and repositioning the browser window on the Spotify homepage

Starting URL: https://www.spotify.com/

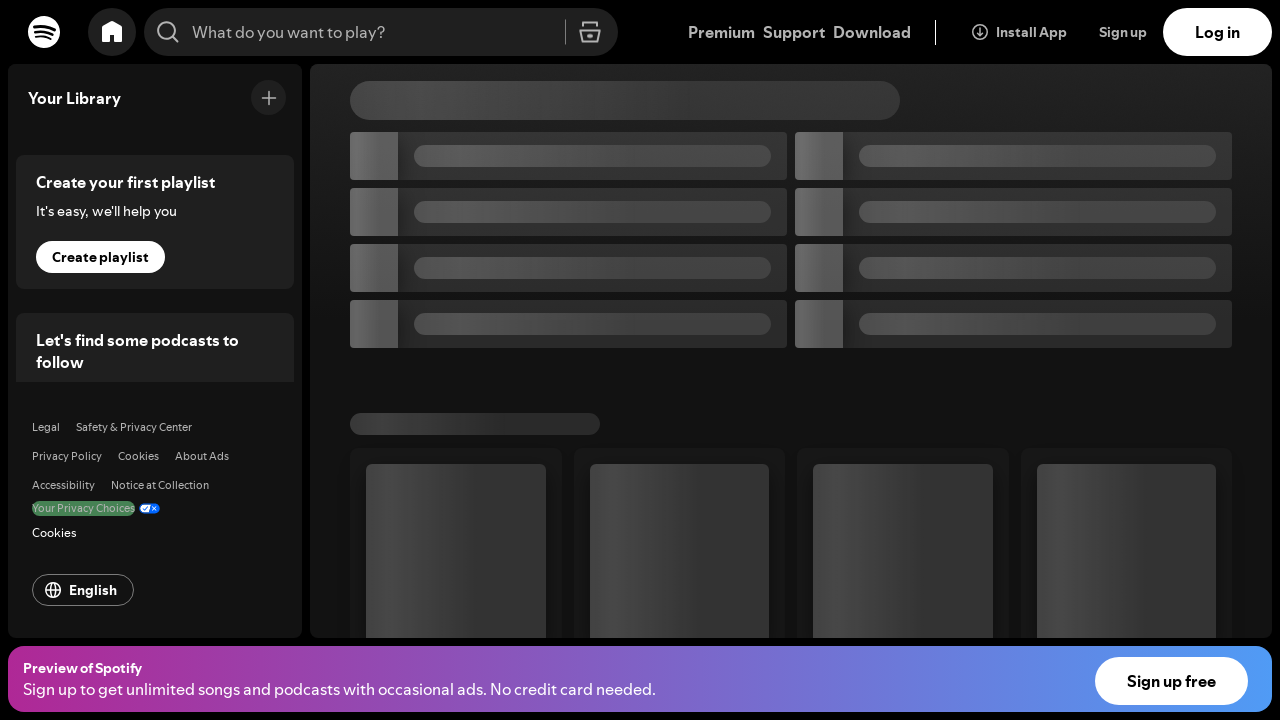

Spotify homepage loaded and DOM content ready
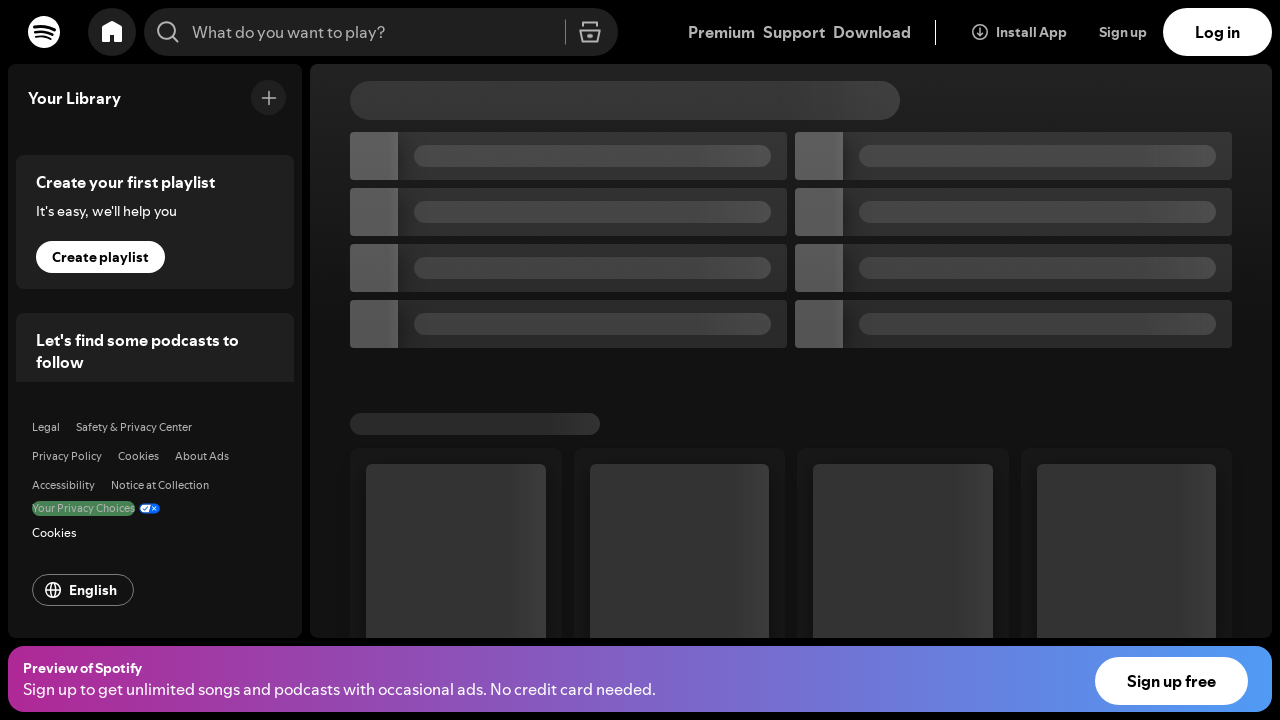

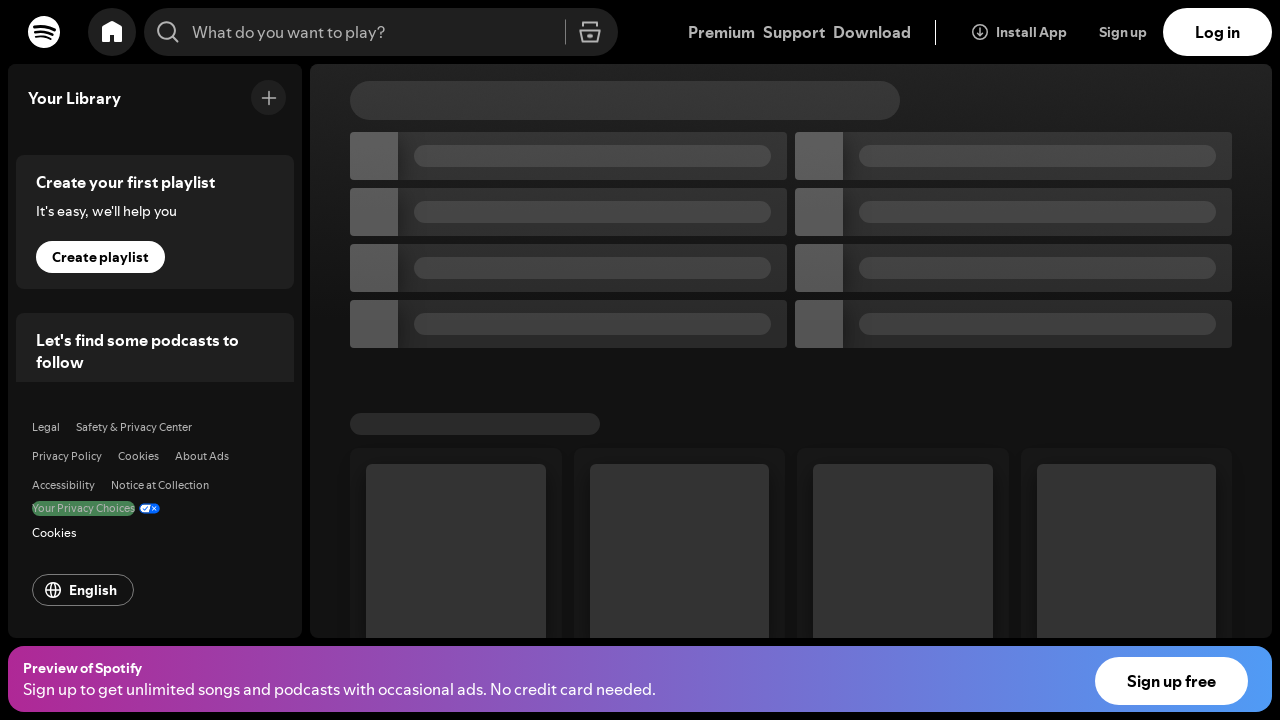